Navigates to an image page and verifies that the image element is present

Starting URL: https://demoapps.qspiders.com/ui/image/withoutTag?sublist=4

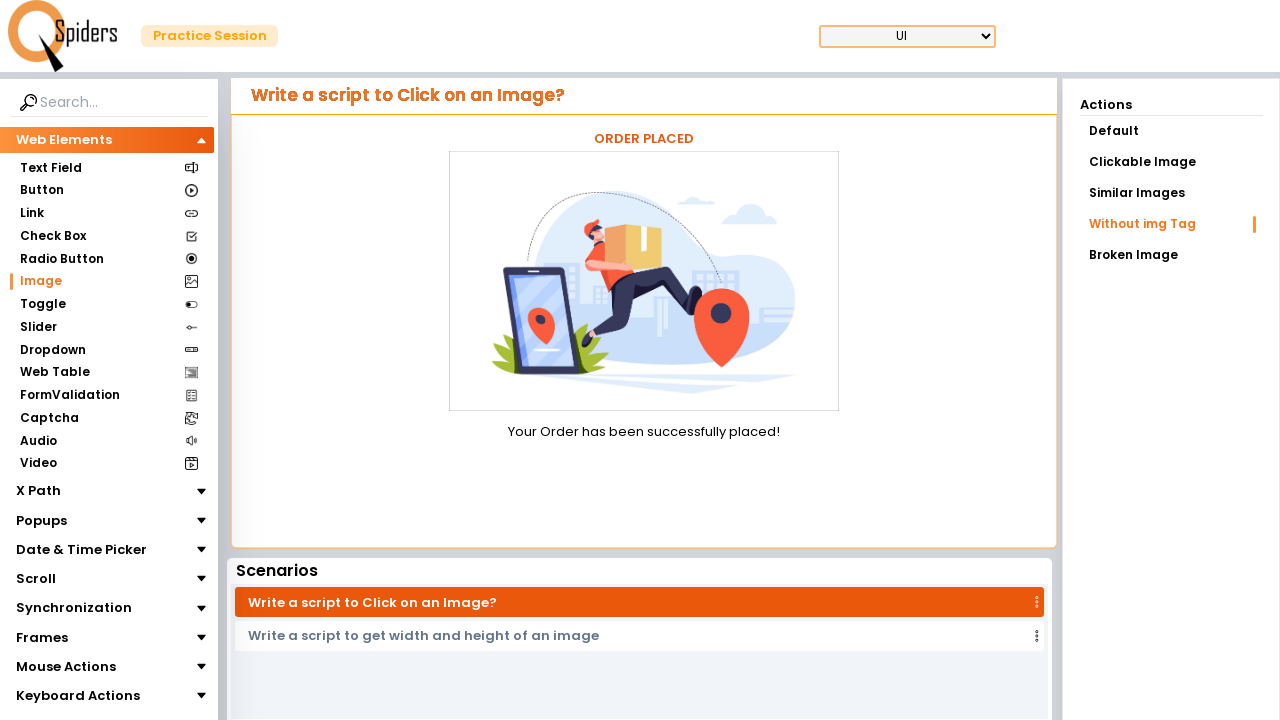

Navigated to image page without tag
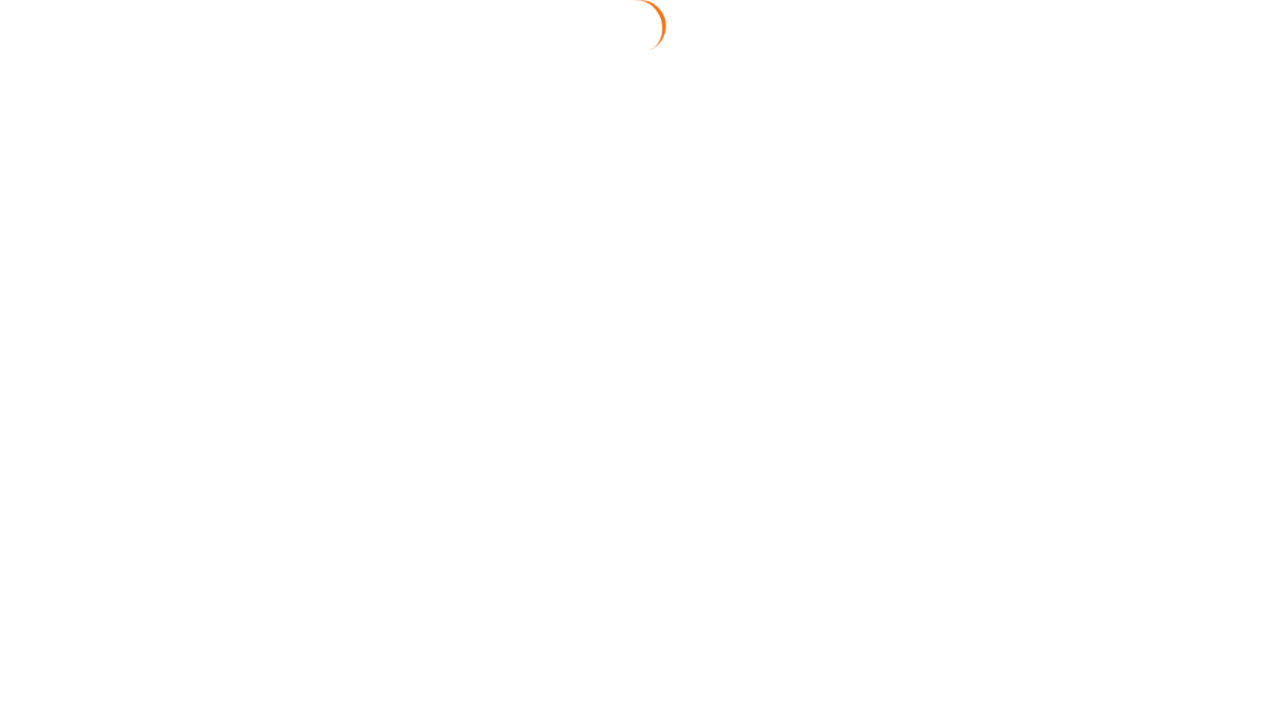

Image element loaded and selector found
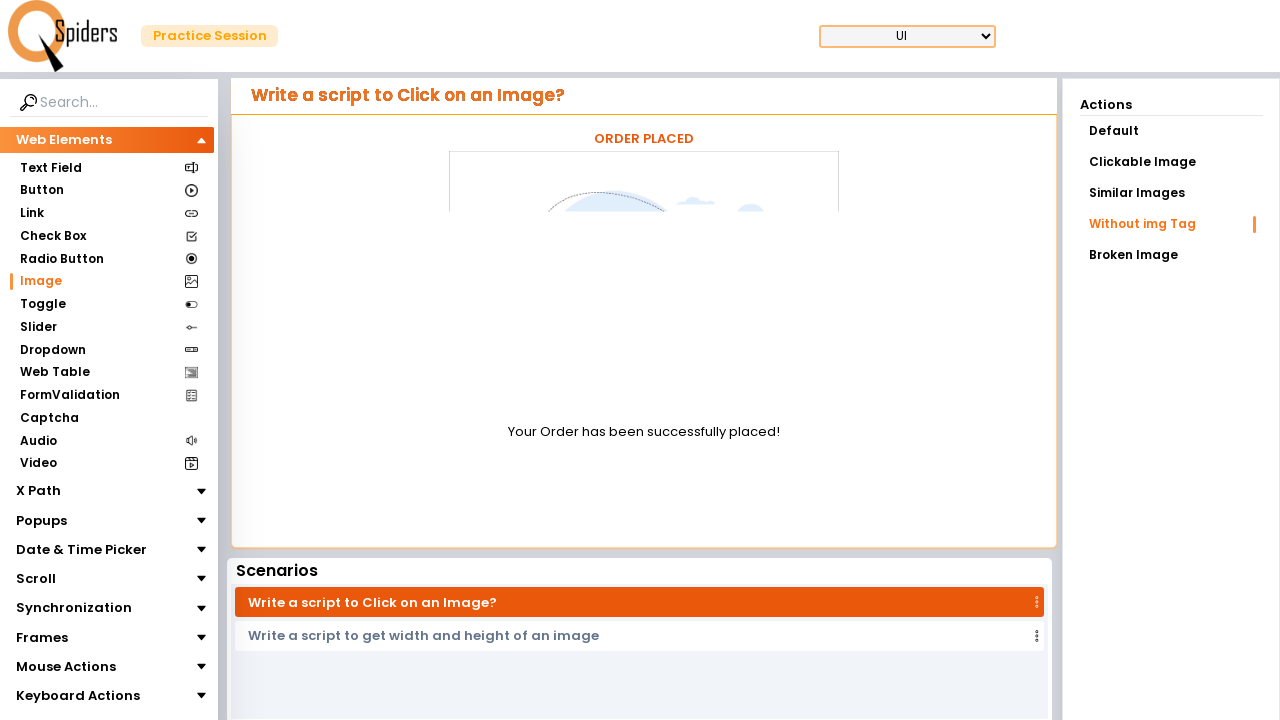

Verified that image element is present
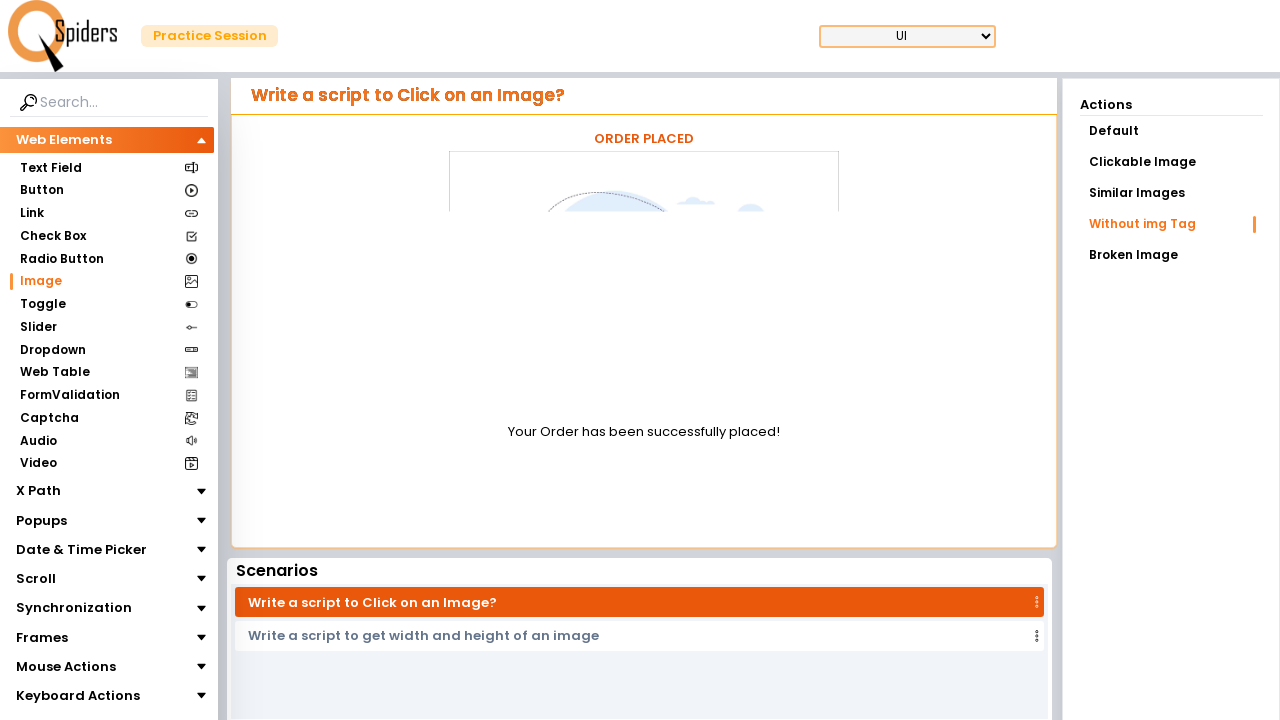

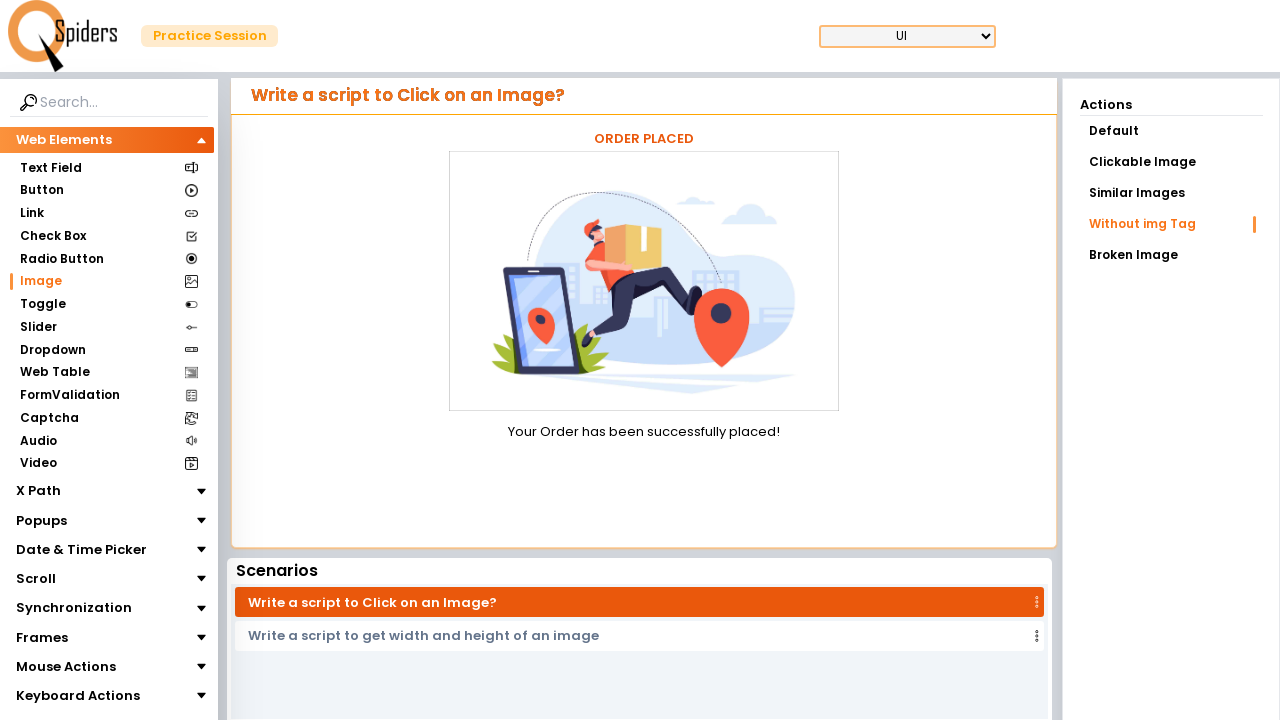